Tests registration form validation with empty password field, expecting an error message

Starting URL: https://www.sharelane.com/cgi-bin/register.py?page=1&zip_code=12345

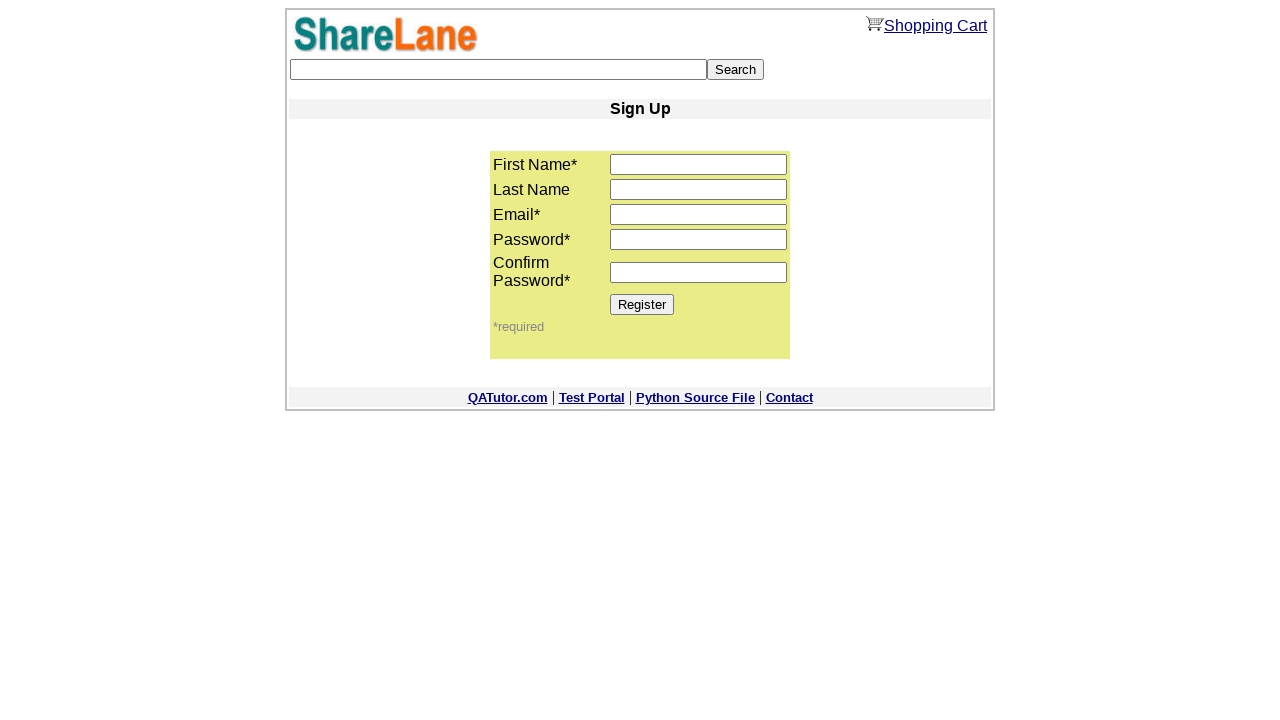

Filled first name field with 'Name' on input[name='first_name']
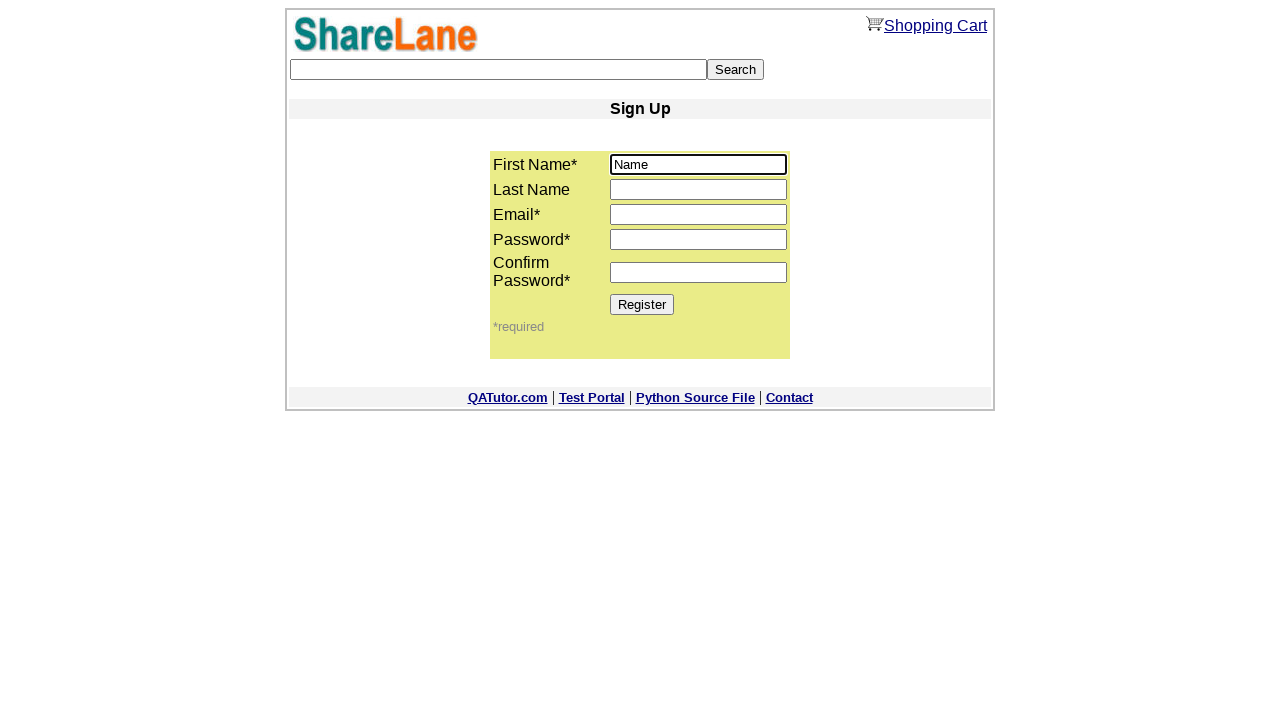

Filled last name field with 'Last' on input[name='last_name']
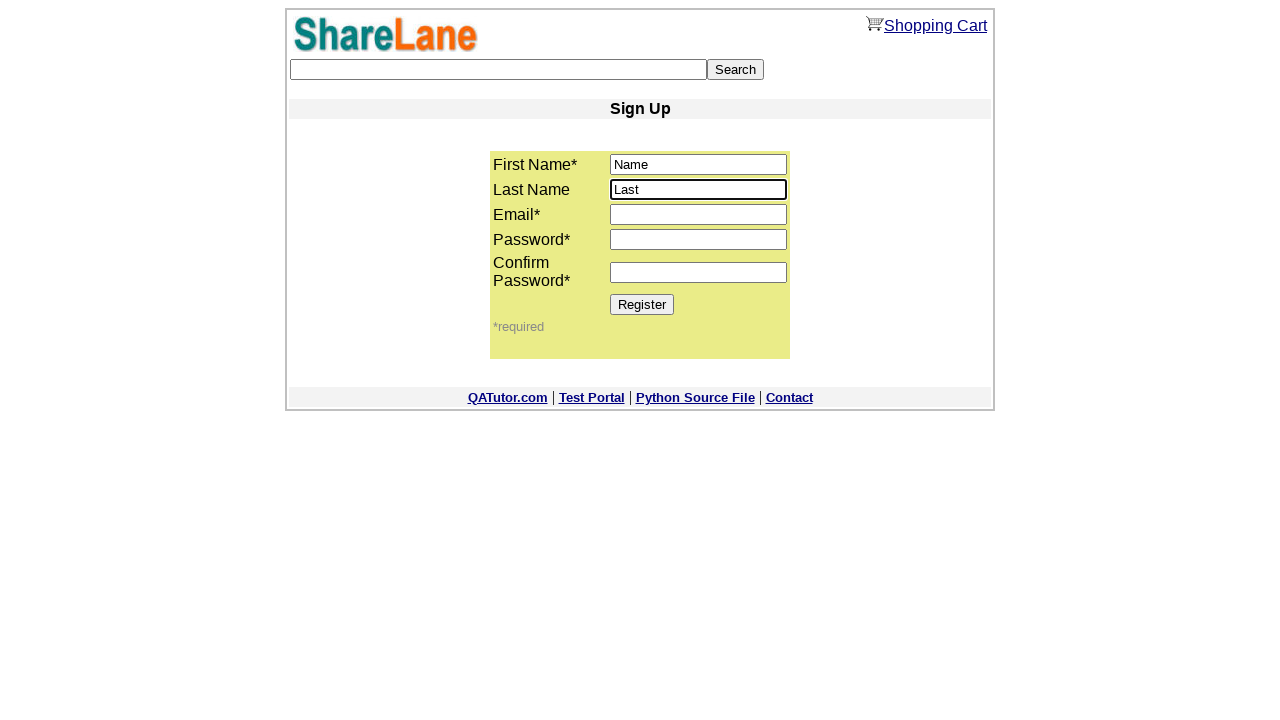

Filled email field with 'test@test.test' on input[name='email']
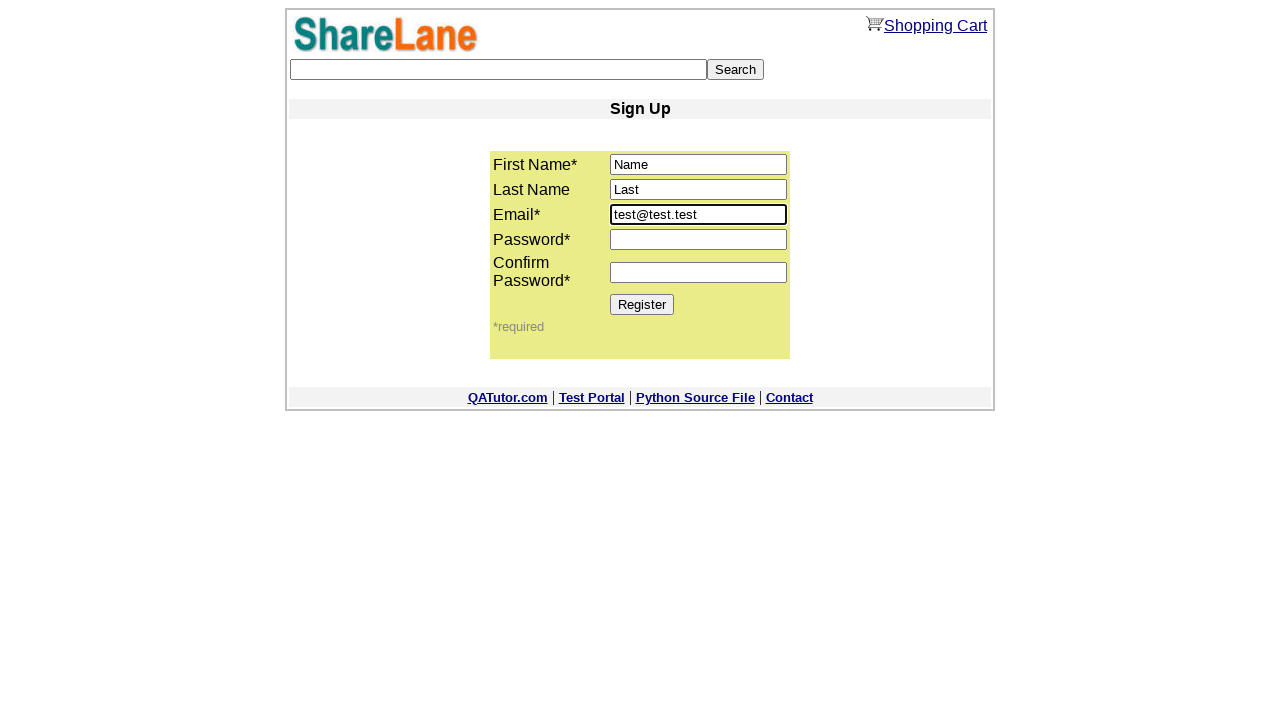

Left password field empty on input[name='password1']
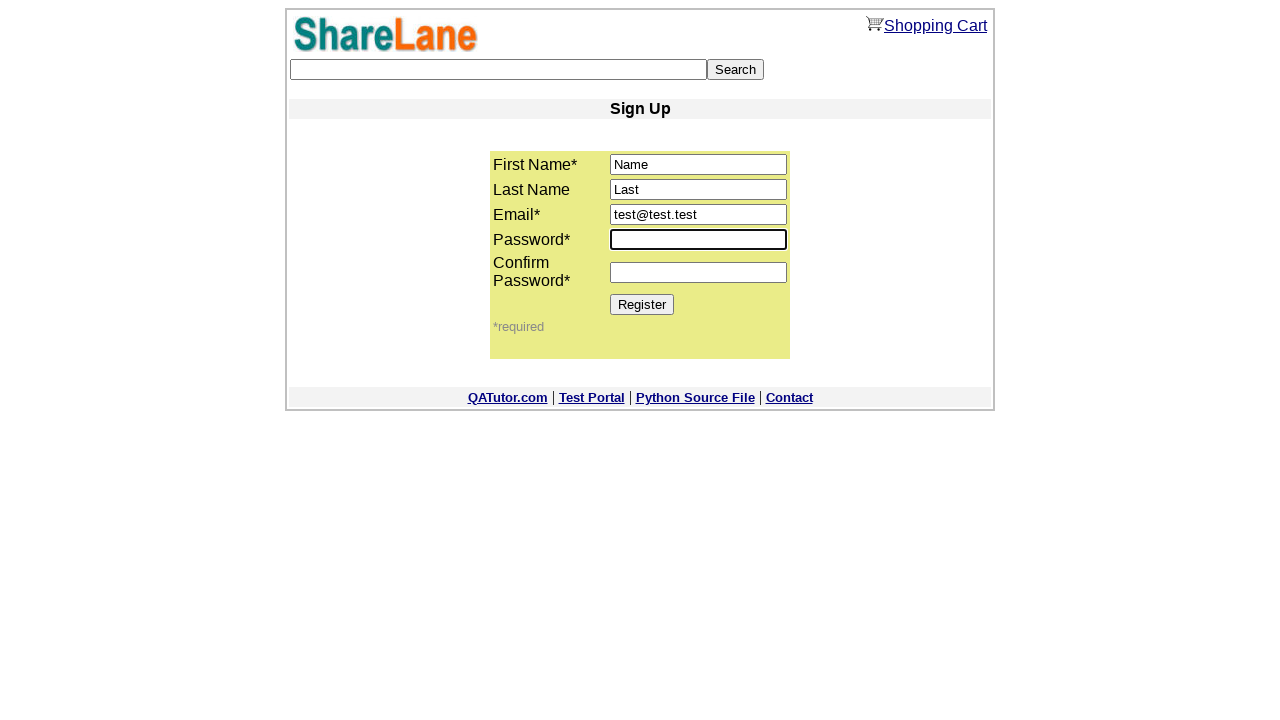

Filled confirm password field with '123456' on input[name='password2']
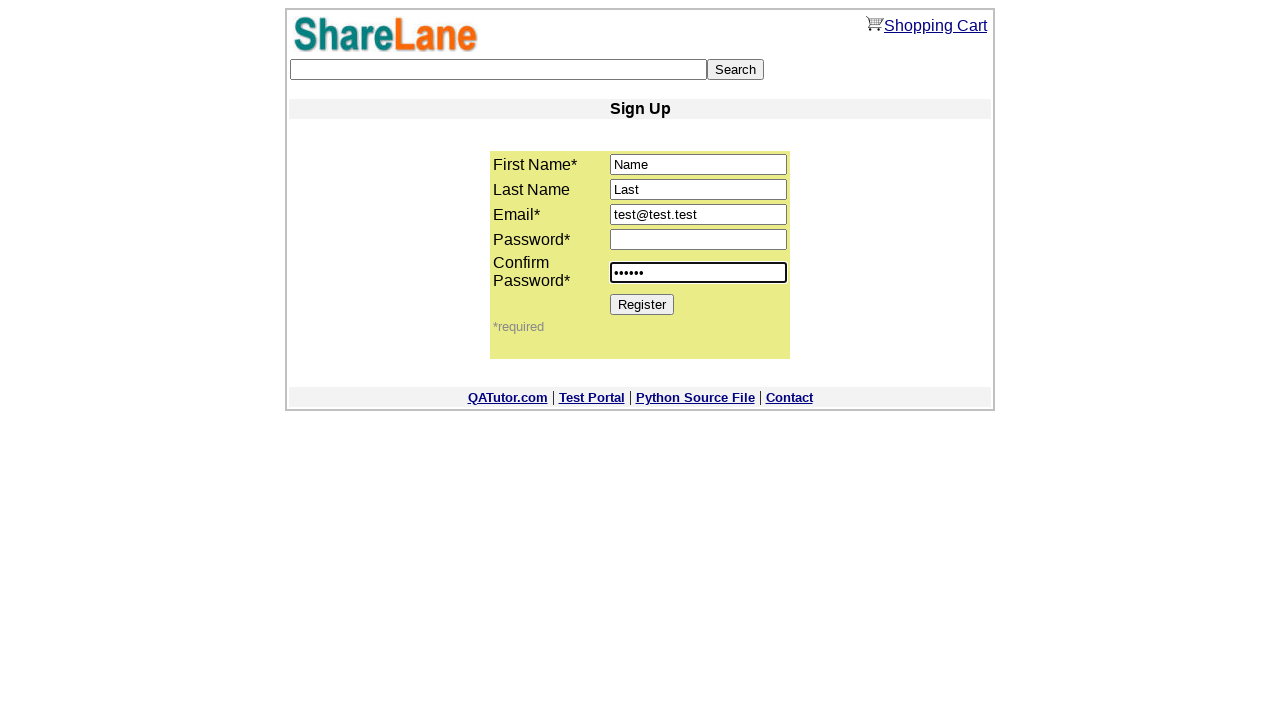

Clicked Register button to submit form at (642, 304) on input[value='Register']
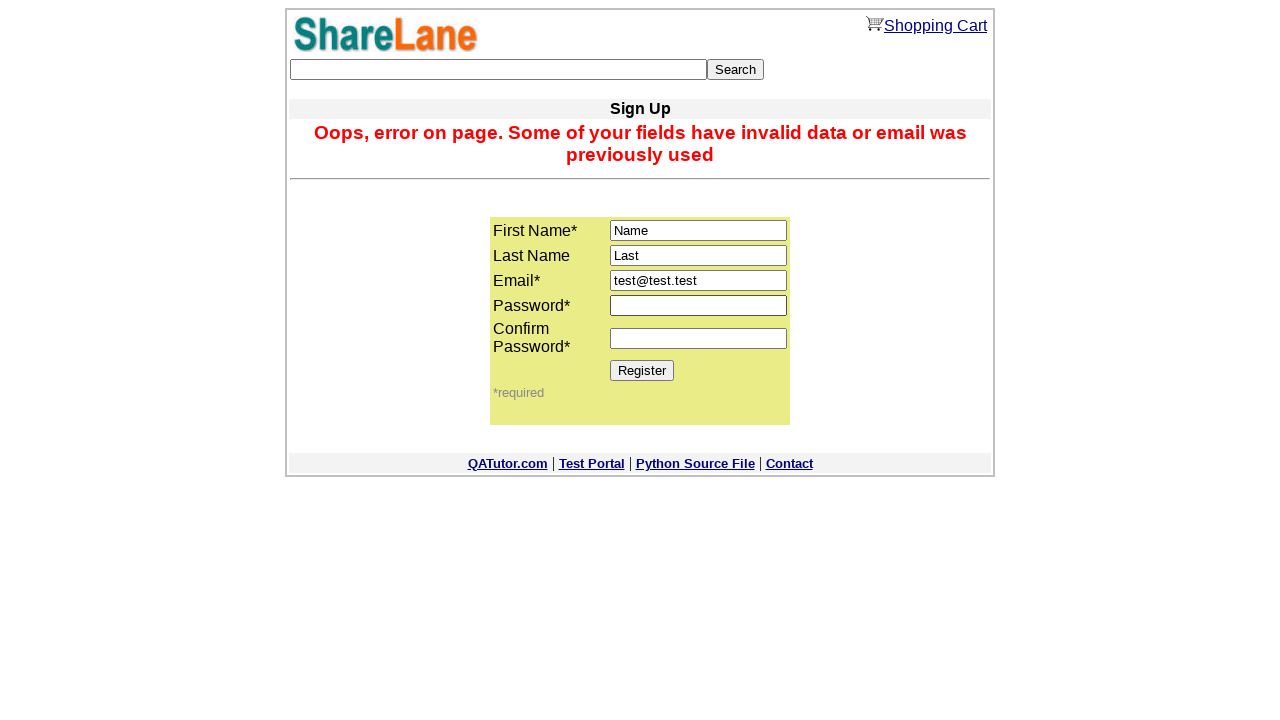

Error message appeared, validating empty password field rejection
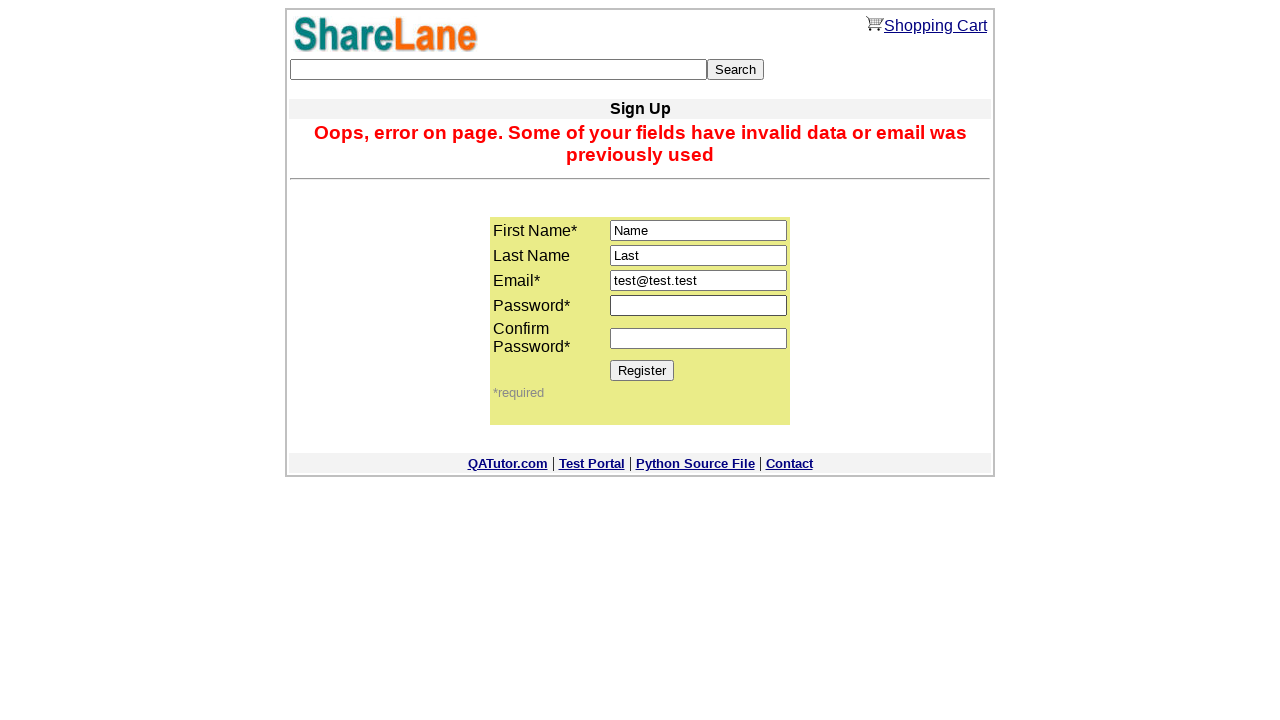

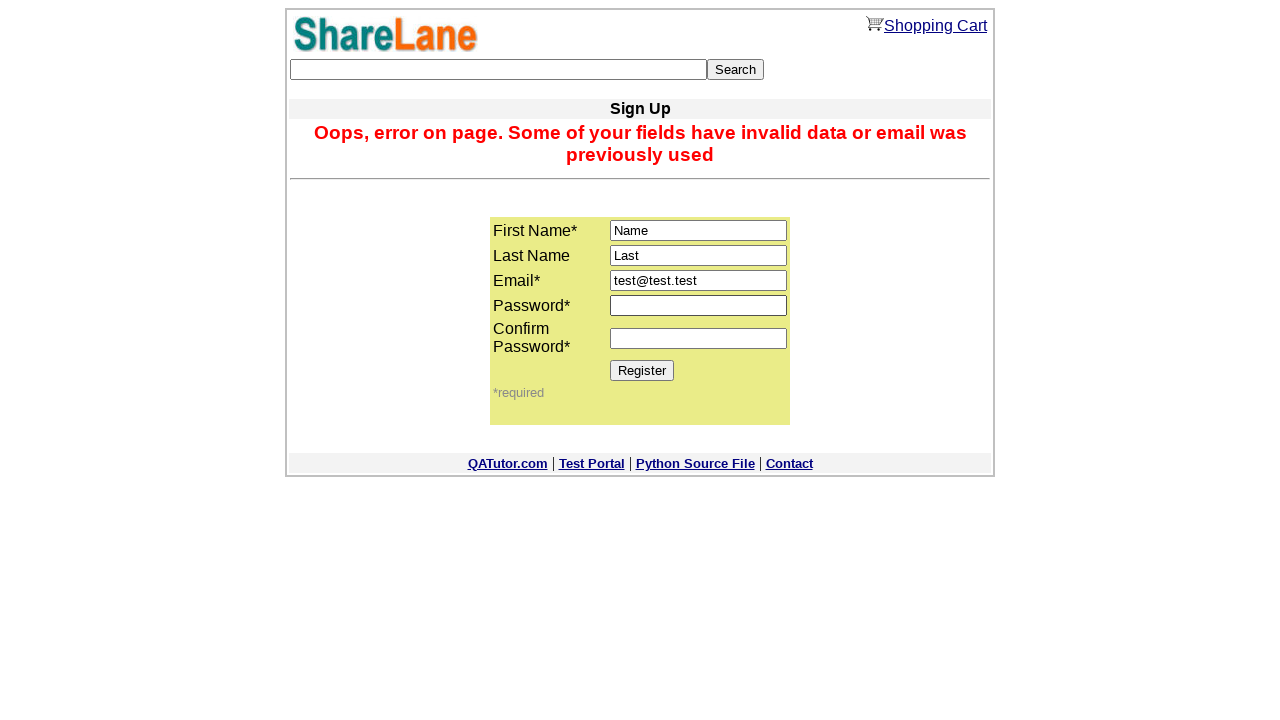